Tests search functionality by entering a keyword and clicking the search button

Starting URL: https://www.asos.com

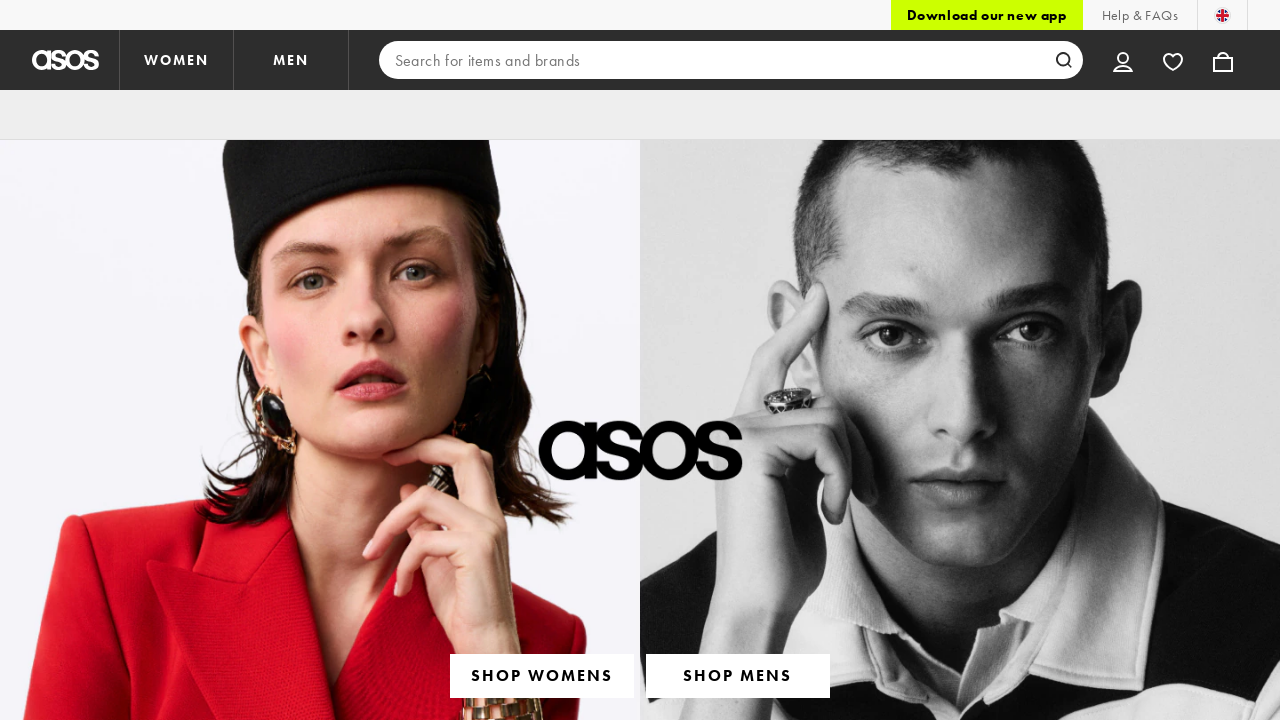

Filled search field with 'dress' keyword on input[type='search']
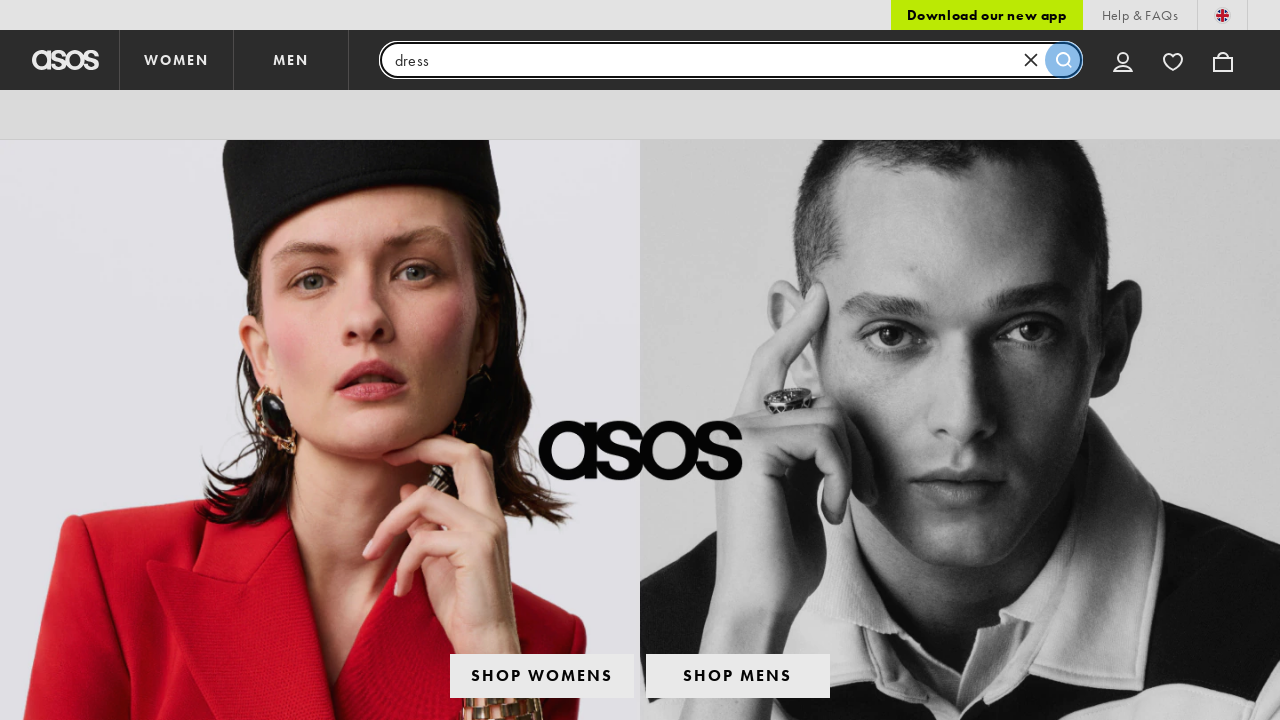

Clicked search button to execute search at (1064, 60) on button[type='submit']
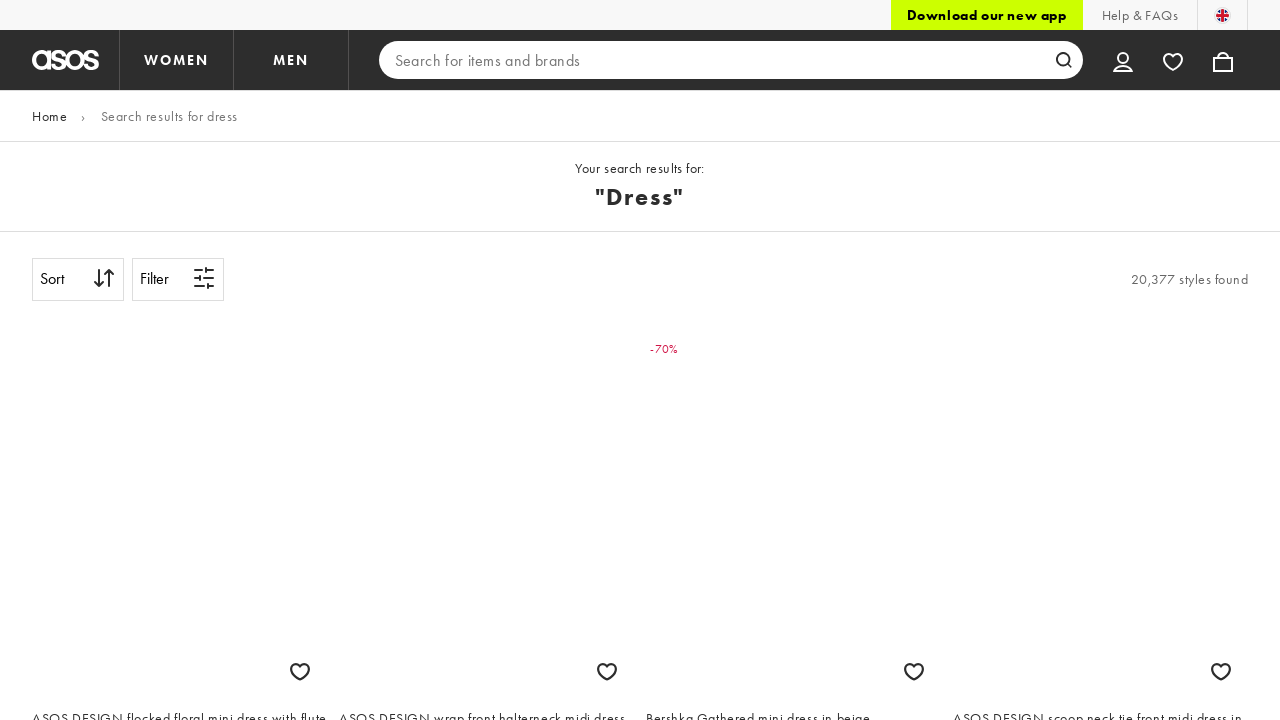

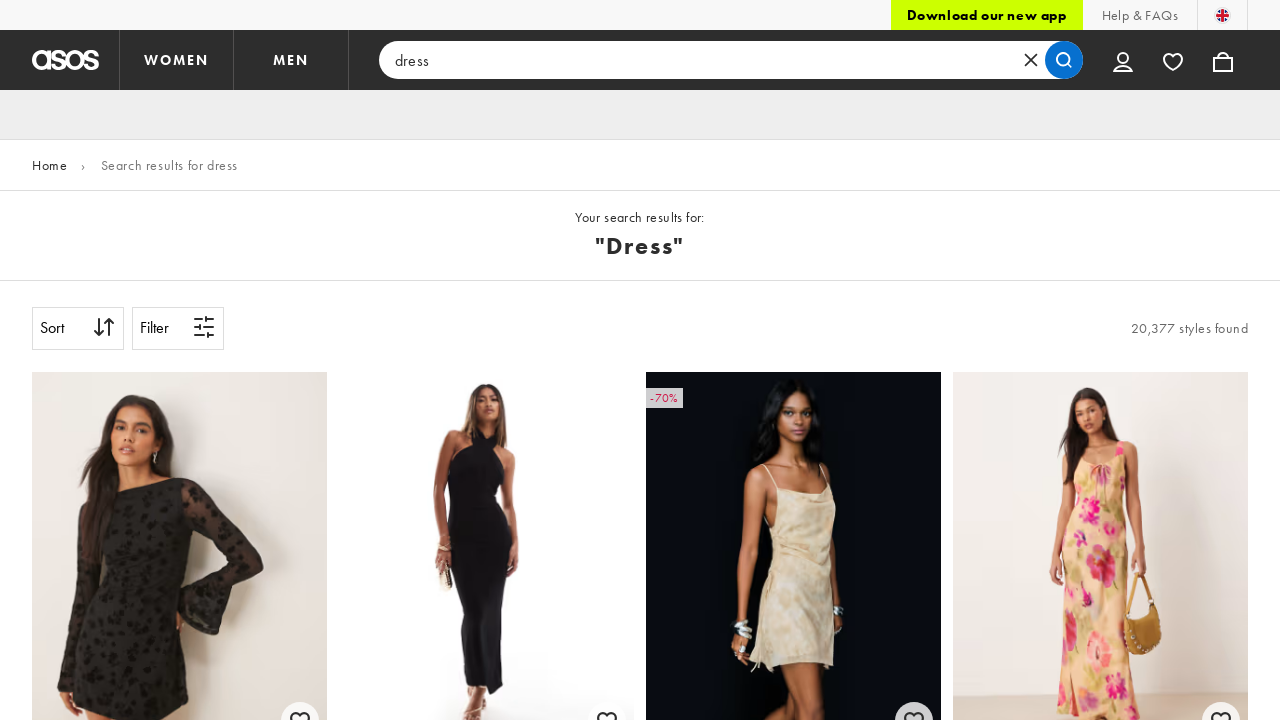